Tests dynamic controls functionality by clicking a toggle button to hide a checkbox element, waiting for it to disappear, then clicking again to make it reappear.

Starting URL: https://v1.training-support.net/selenium/dynamic-controls

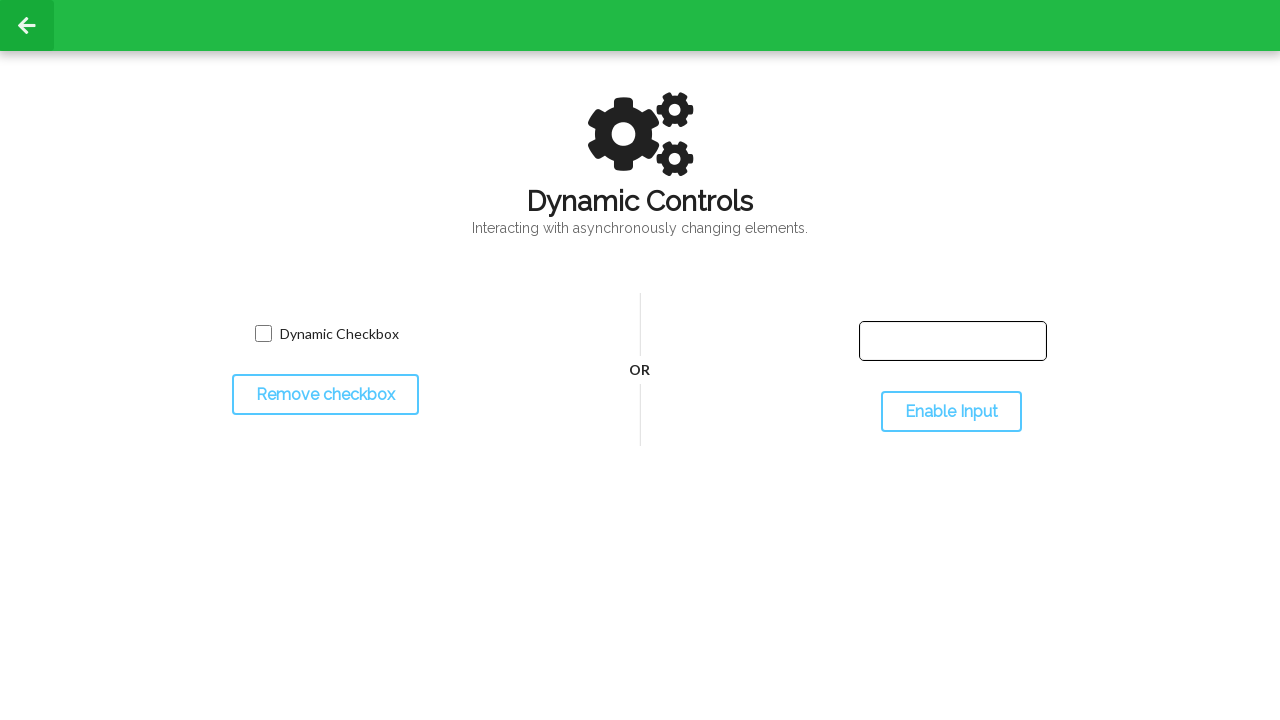

Clicked toggle button to hide the checkbox at (325, 395) on #toggleCheckbox
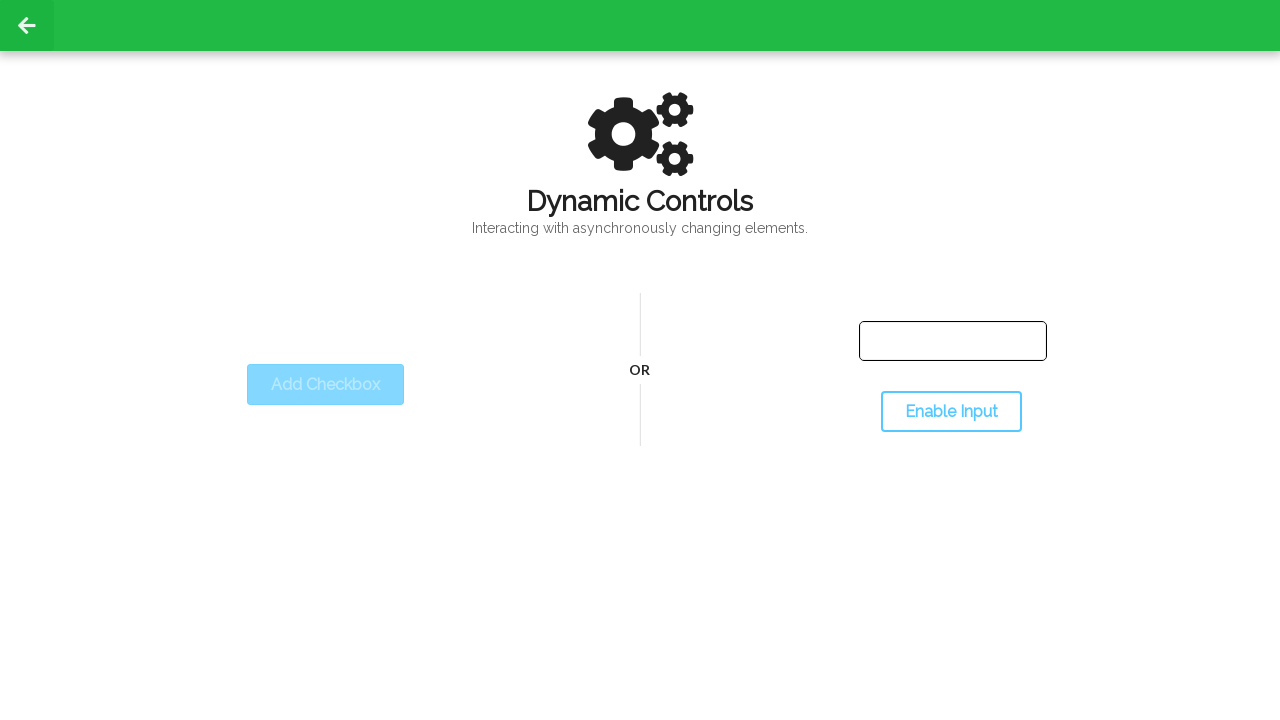

Waited for dynamic checkbox to become hidden
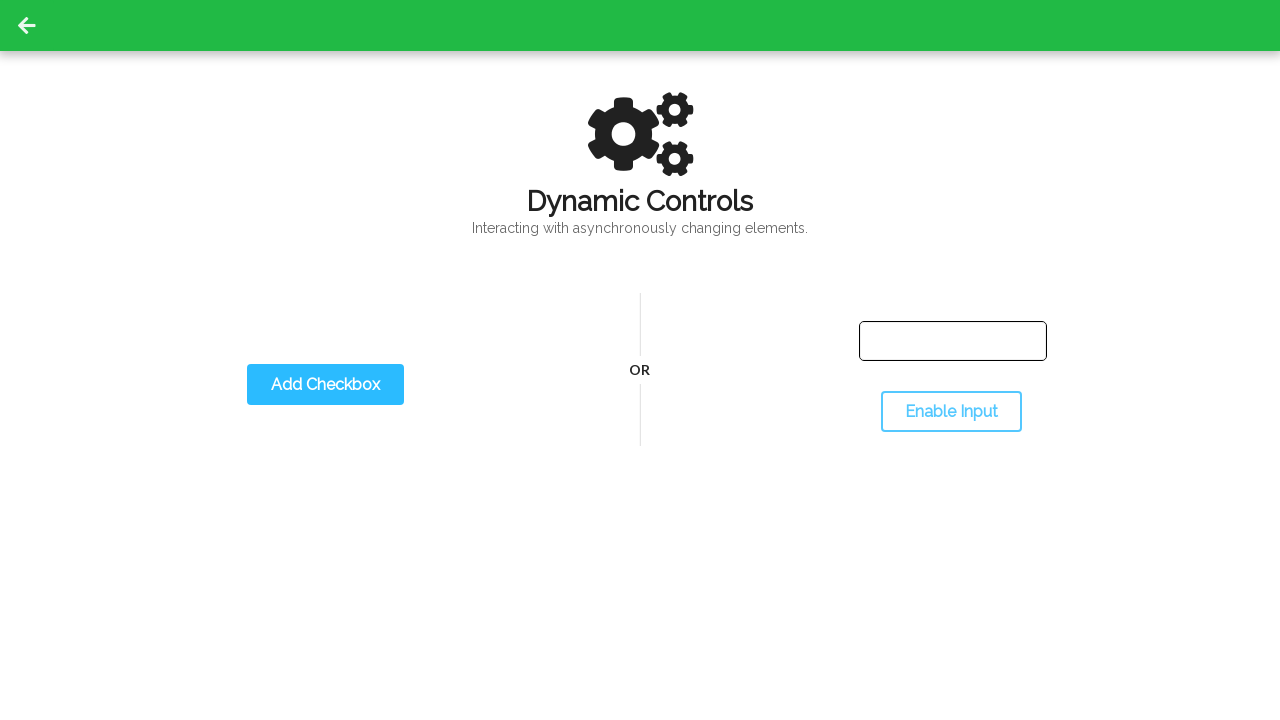

Clicked toggle button again to show the checkbox at (325, 385) on #toggleCheckbox
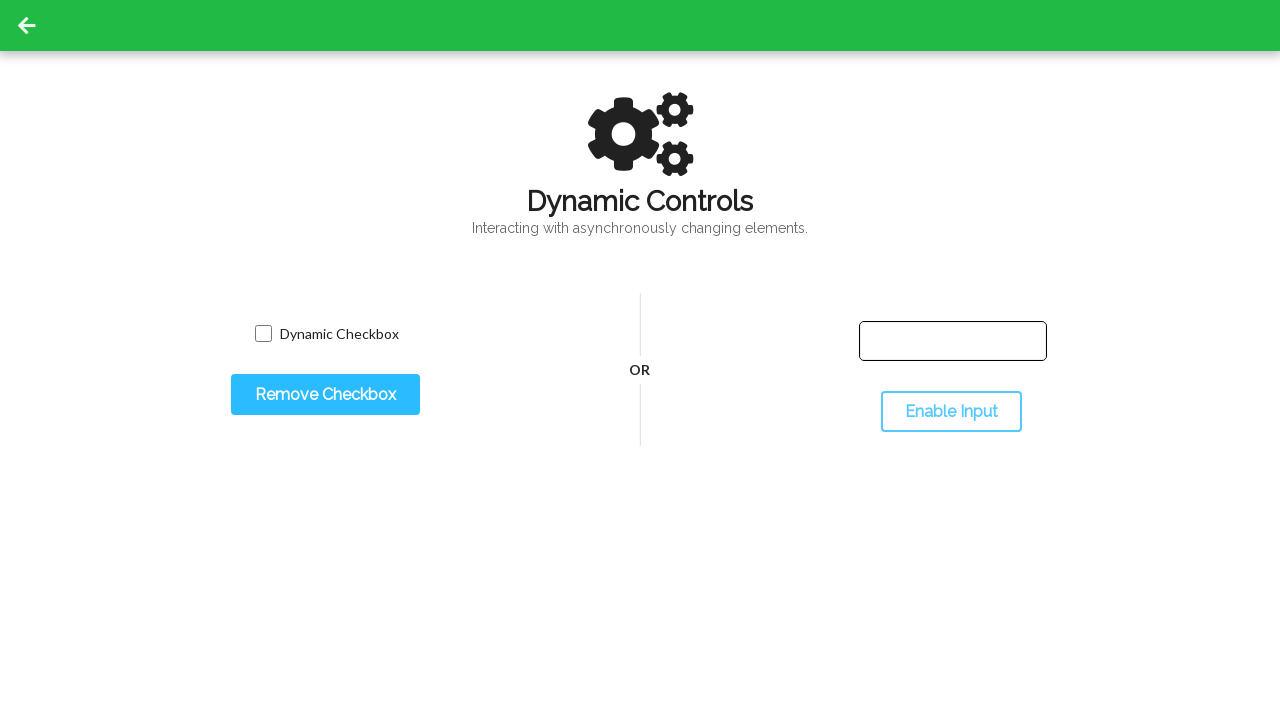

Waited for dynamic checkbox to become visible again
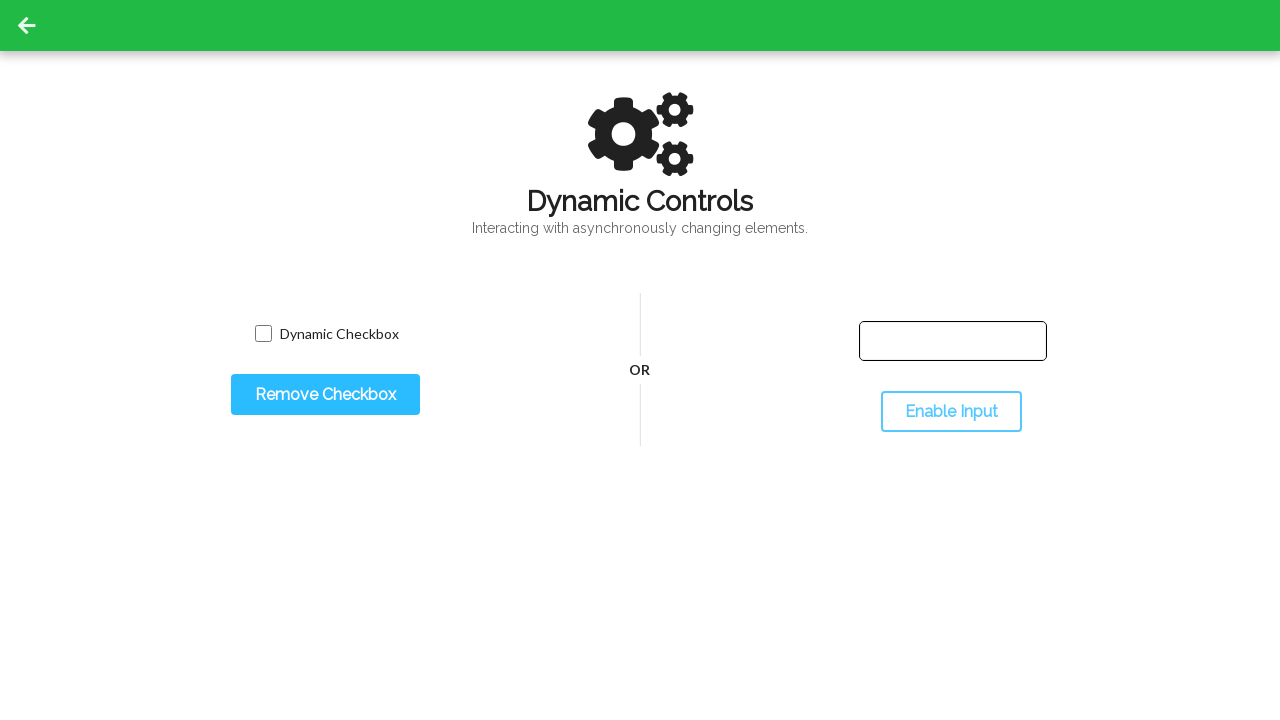

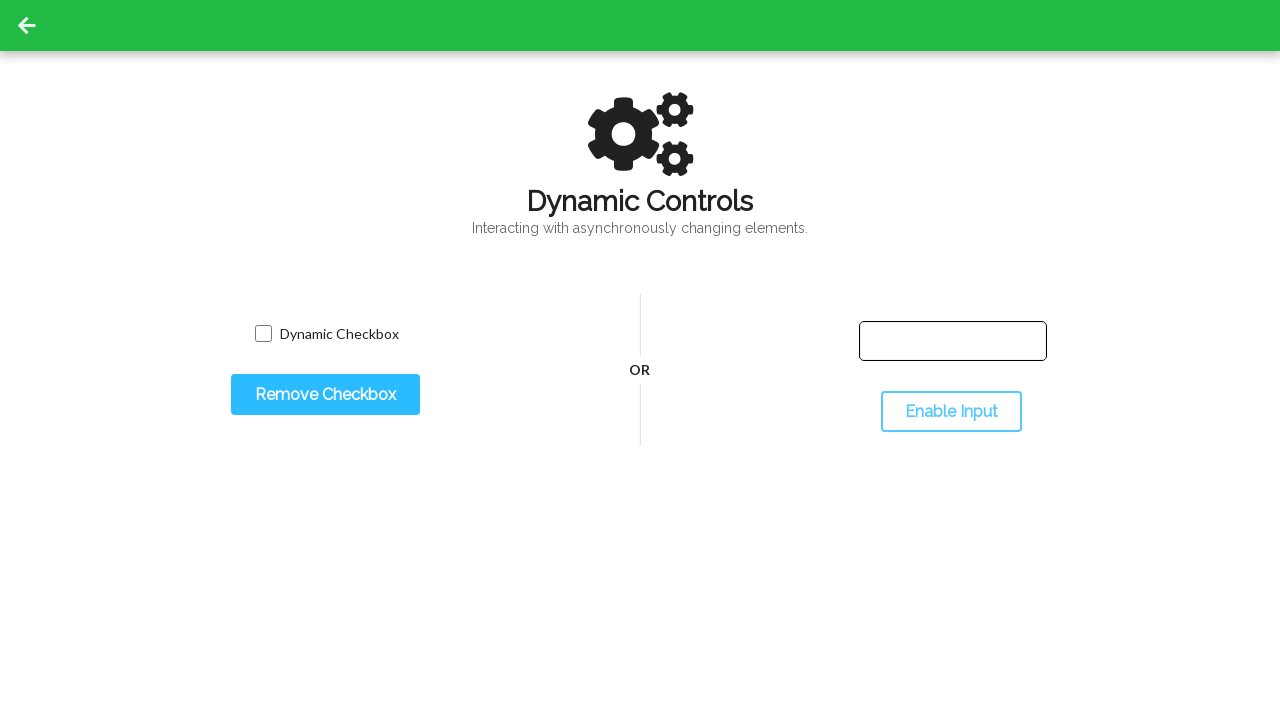